Tests the Gotoh sequence alignment tool by filling in two DNA sequences, setting alignment parameters (match, mismatch, base costs, enlargement), and waiting for the alignment results to be computed and displayed.

Starting URL: https://rna.informatik.uni-freiburg.de/Teaching/index.jsp?toolName=Gotoh

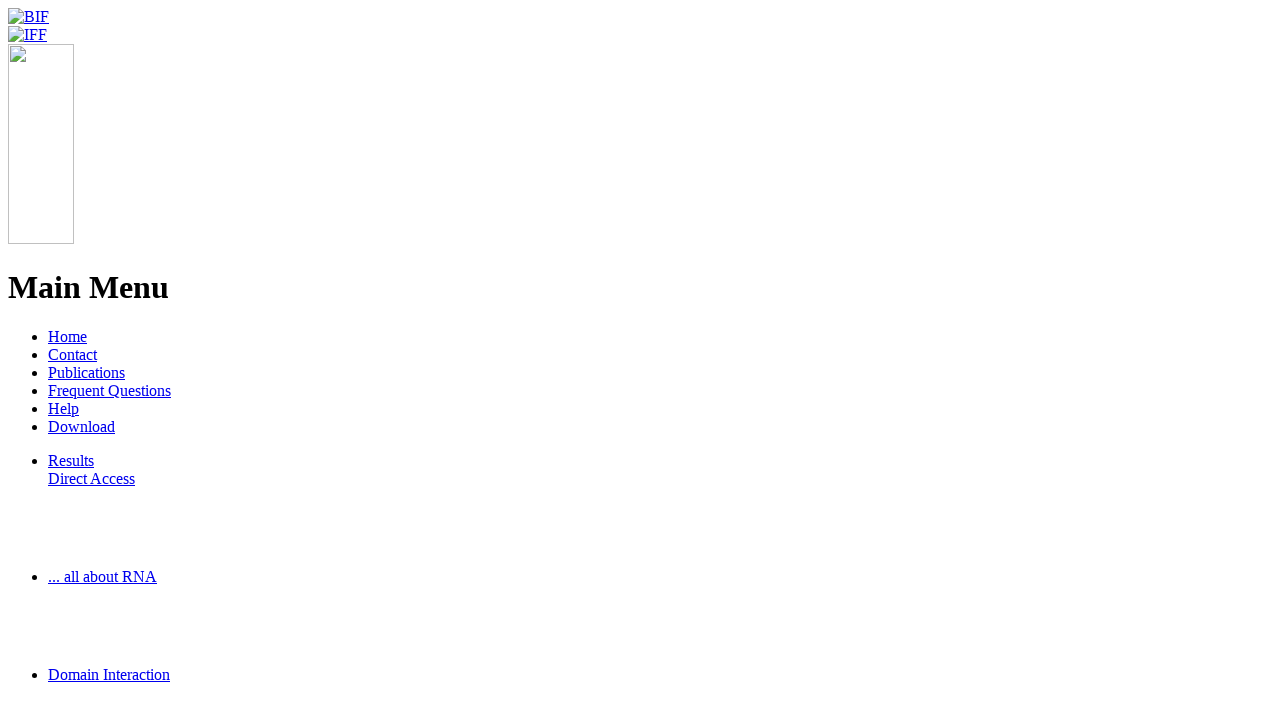

Page loaded with networkidle state
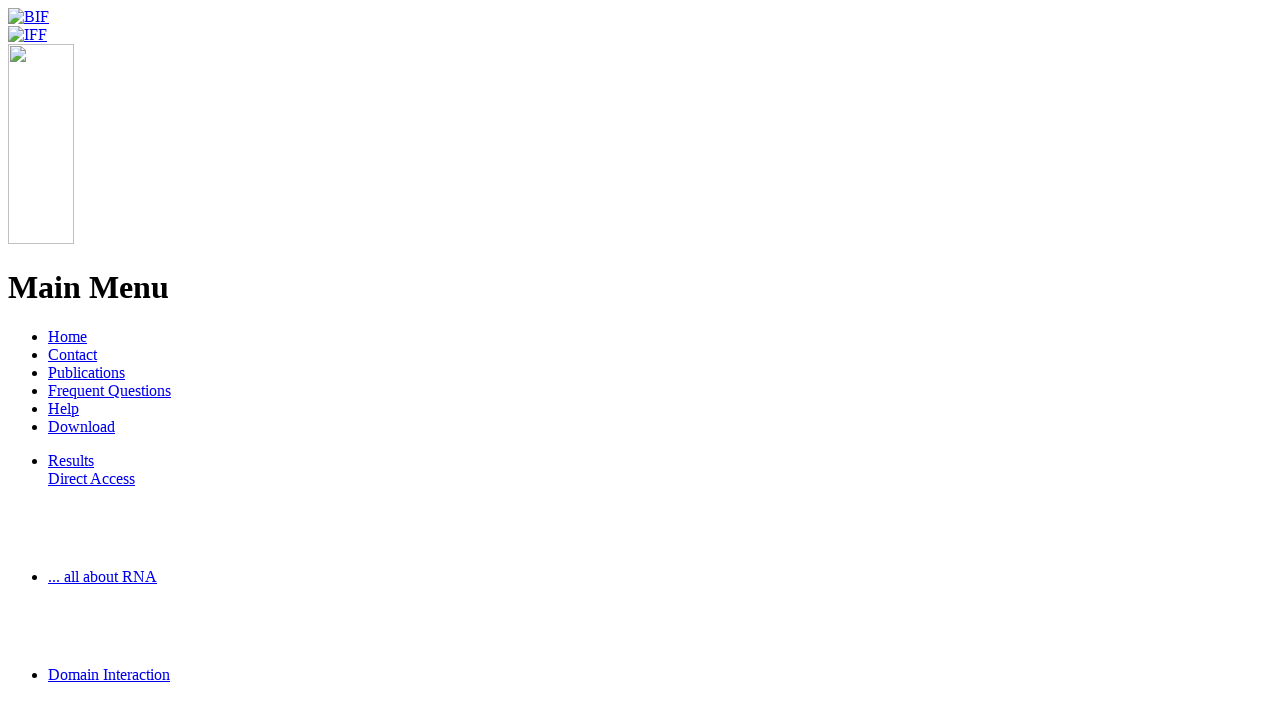

Match parameter field became available
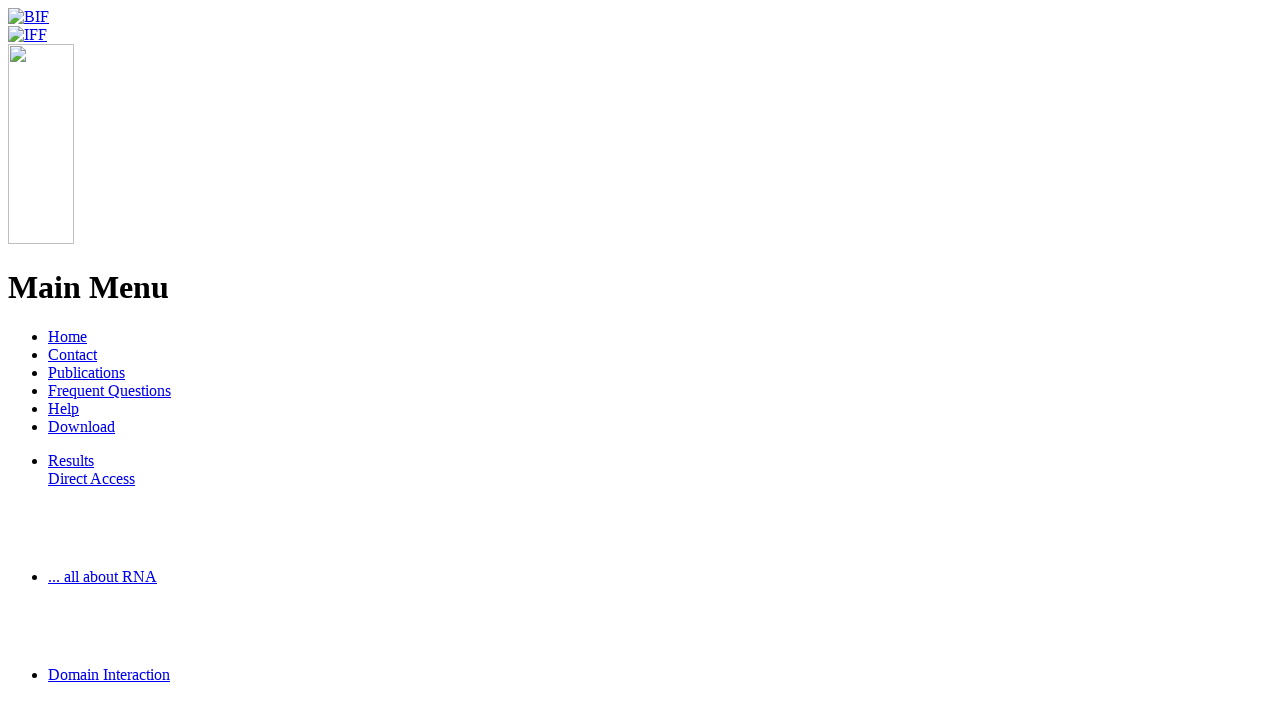

Mismatch parameter field became available
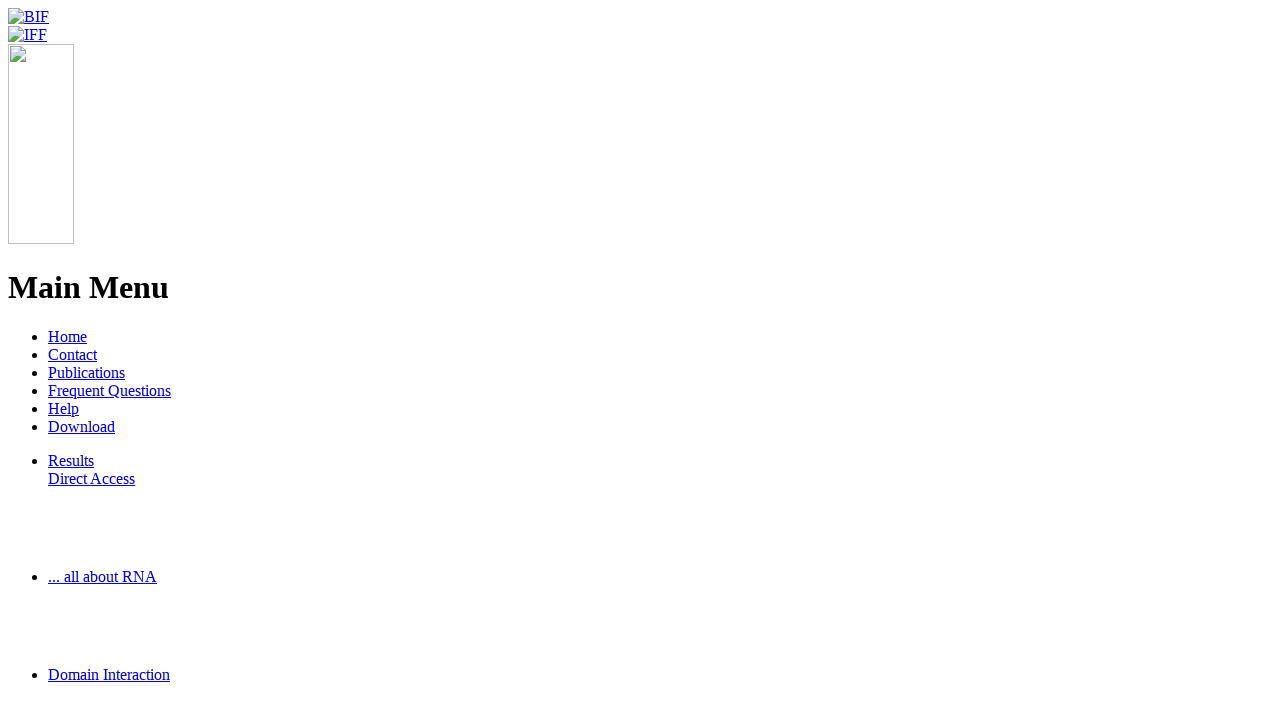

Base costs parameter field became available
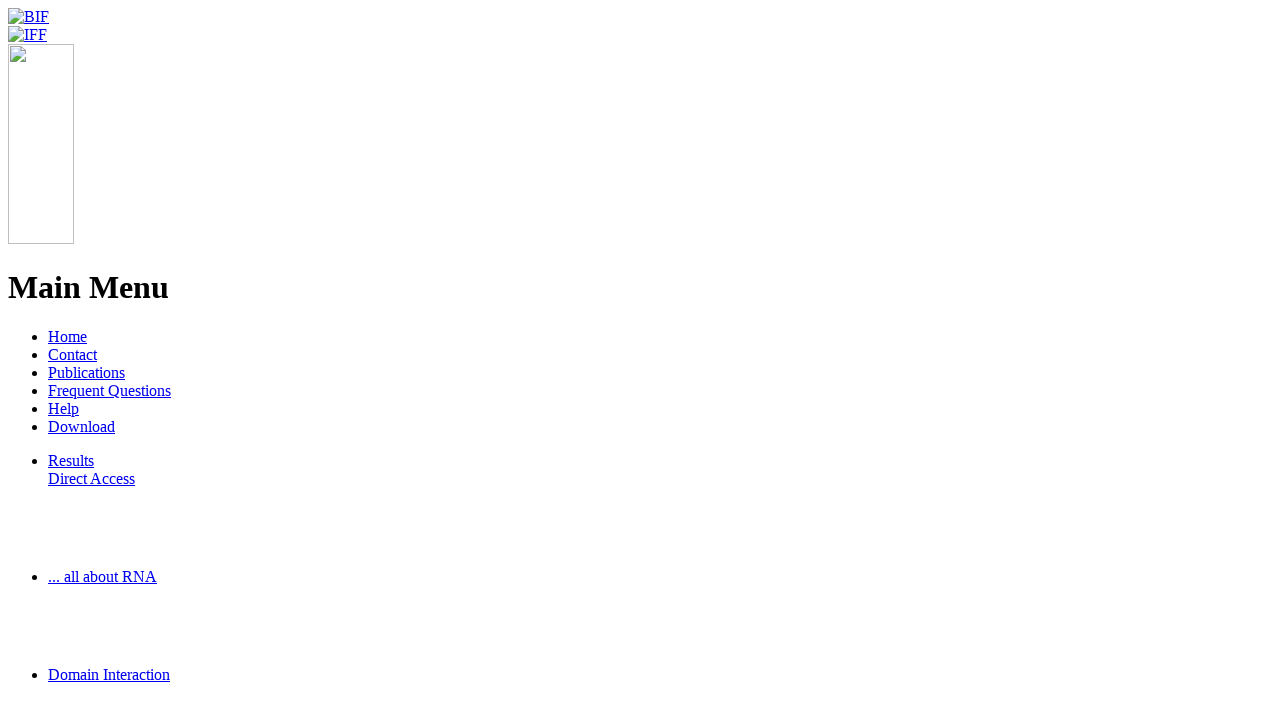

Enlargement parameter field became available
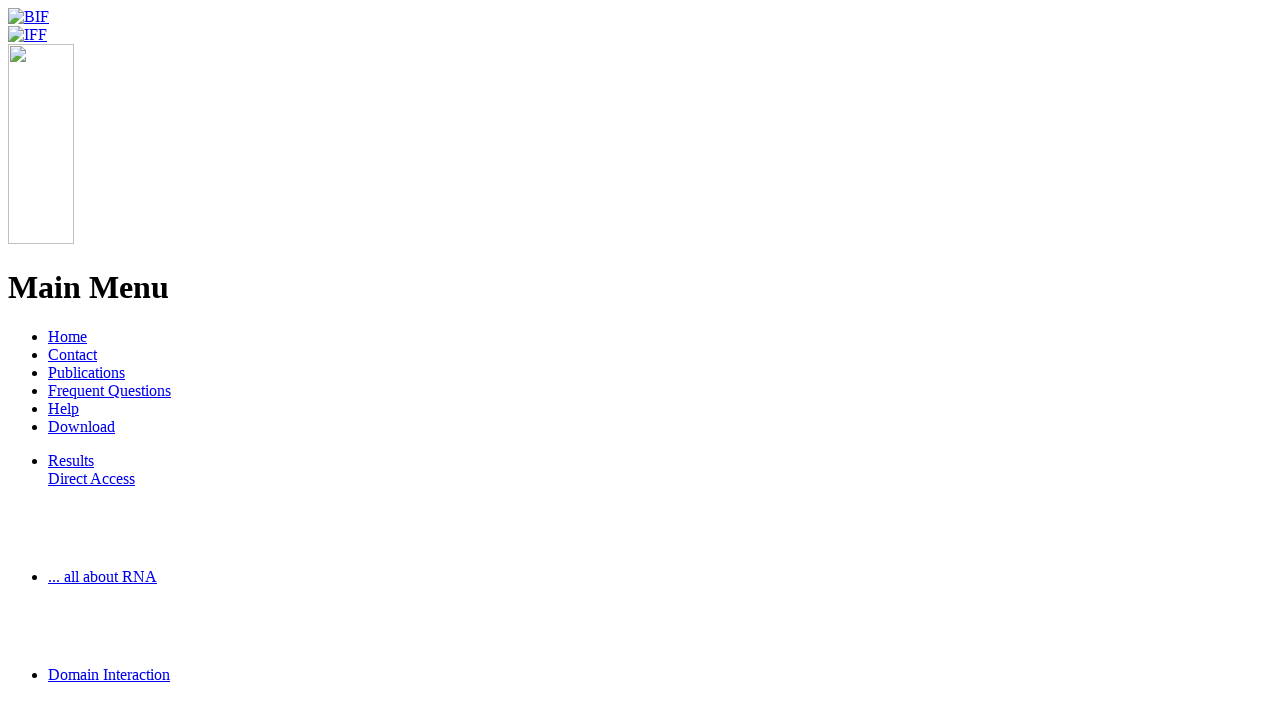

Set match parameter to 3 on #match
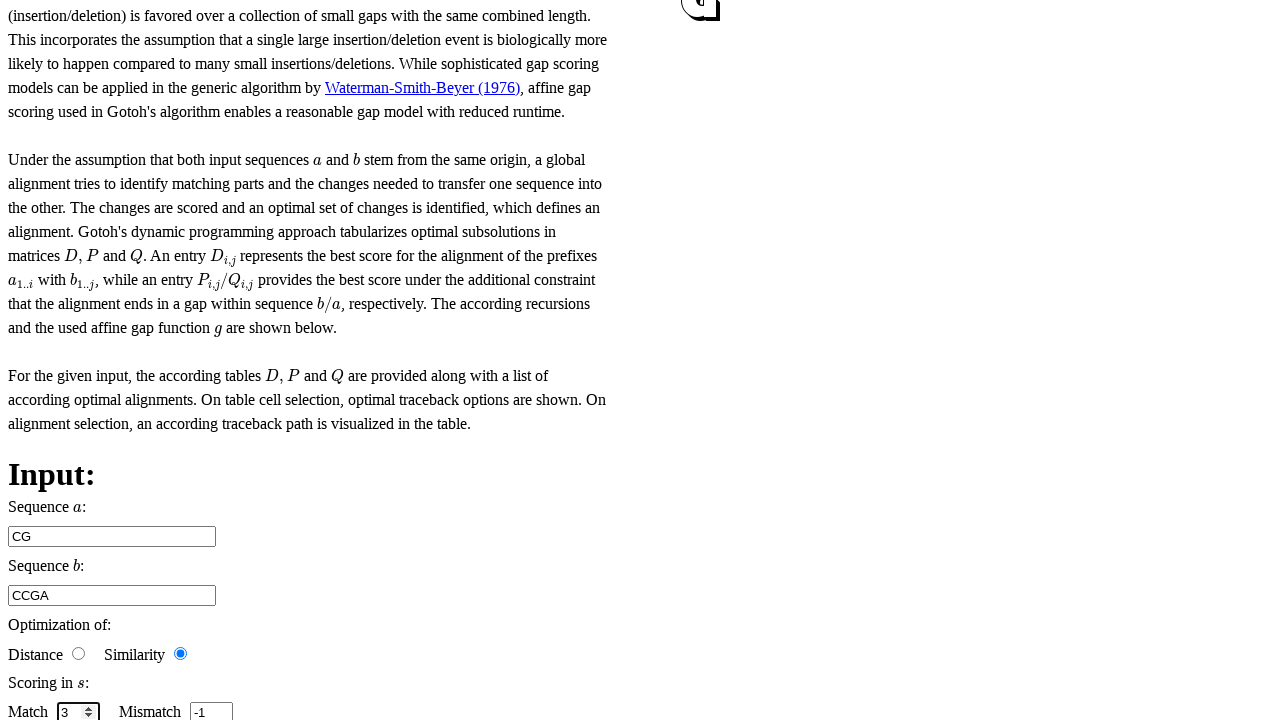

Set mismatch parameter to -1 on #mismatch
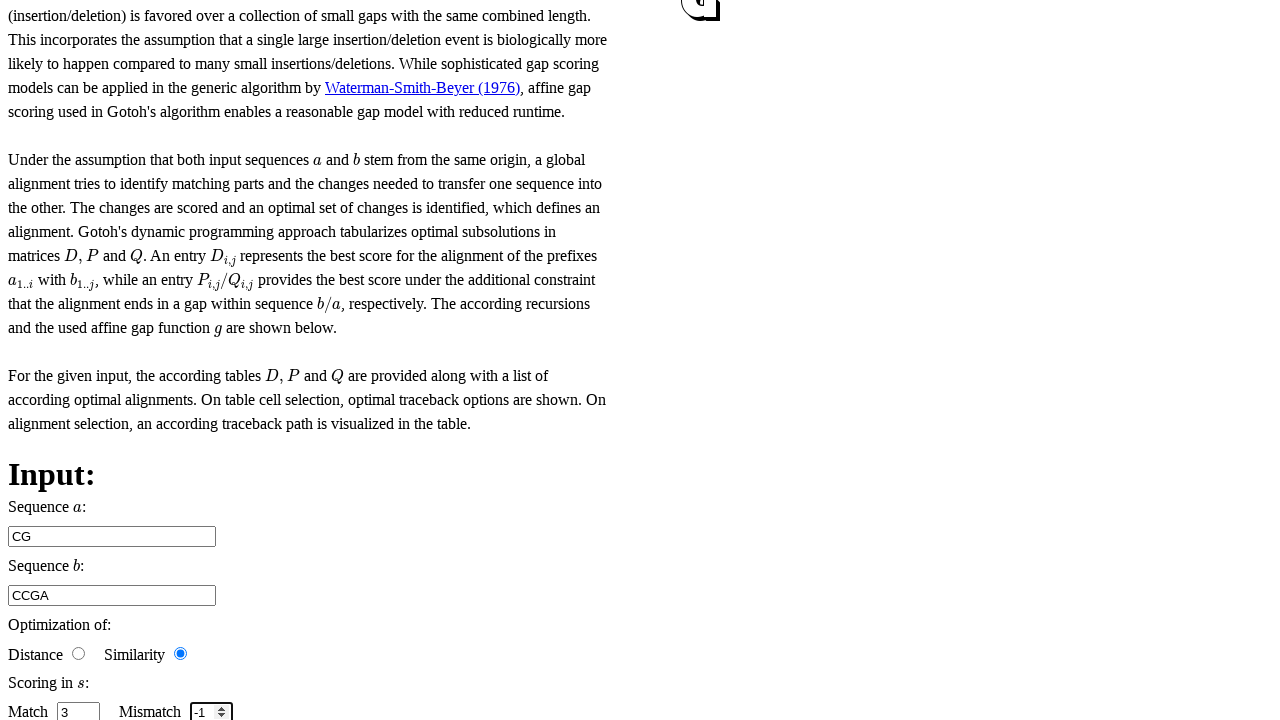

Set base costs parameter to -3 on #base_costs
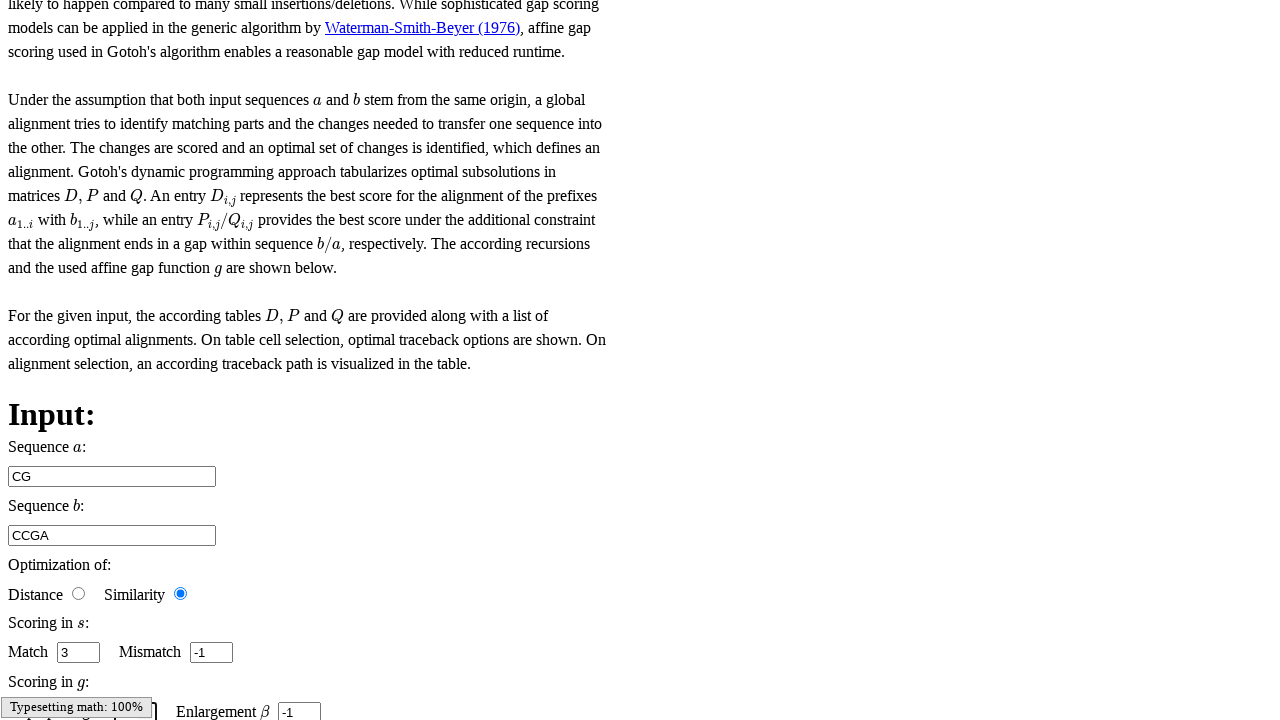

Set enlargement parameter to -1 on #enlargement
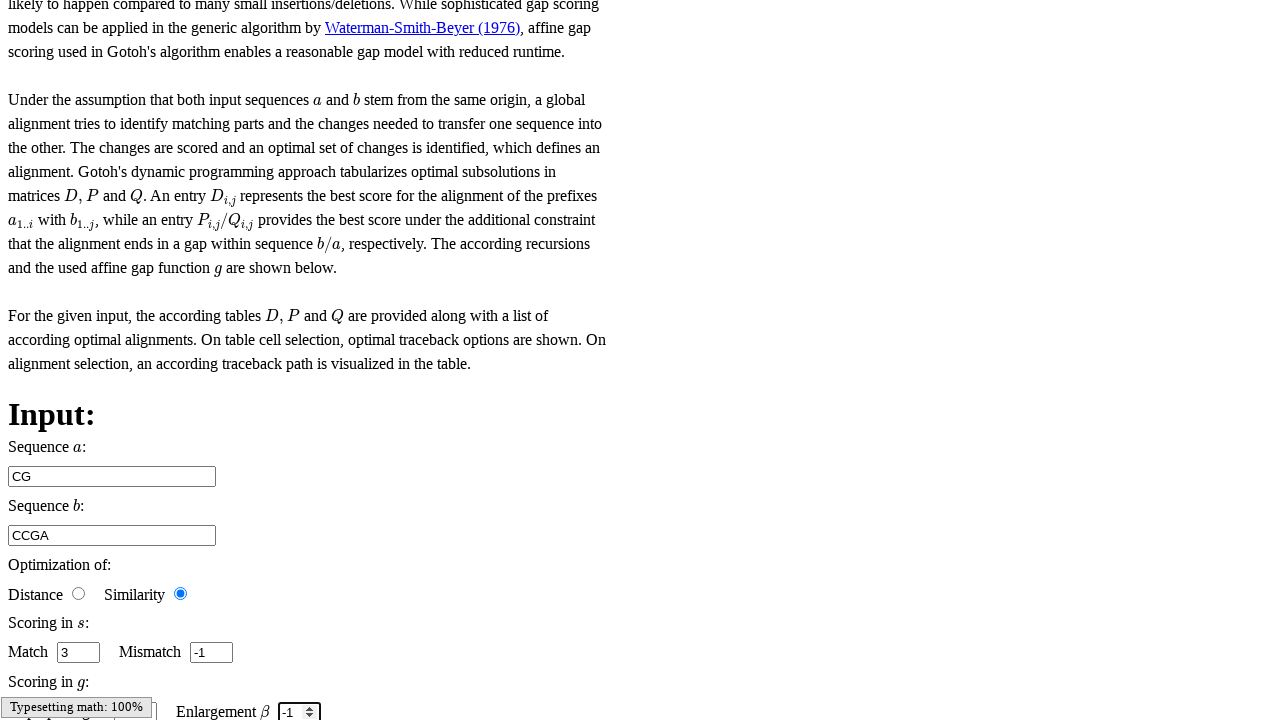

First sequence input field became available
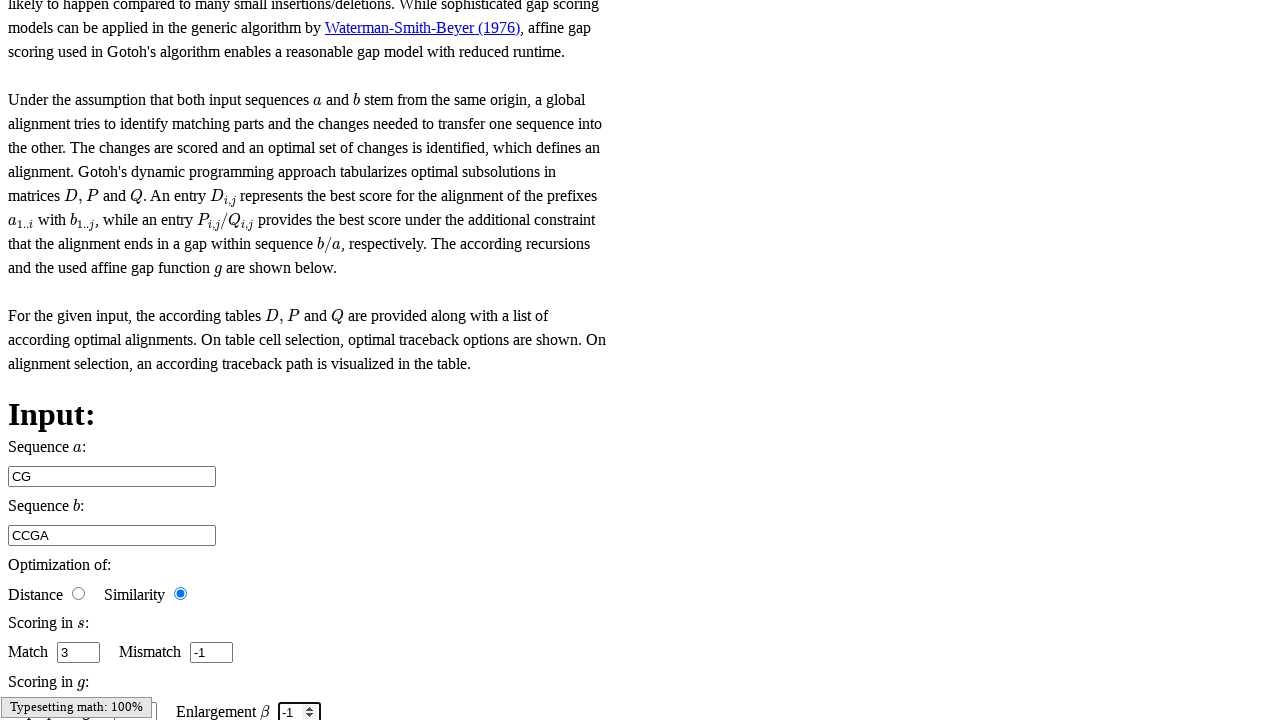

Second sequence input field became available
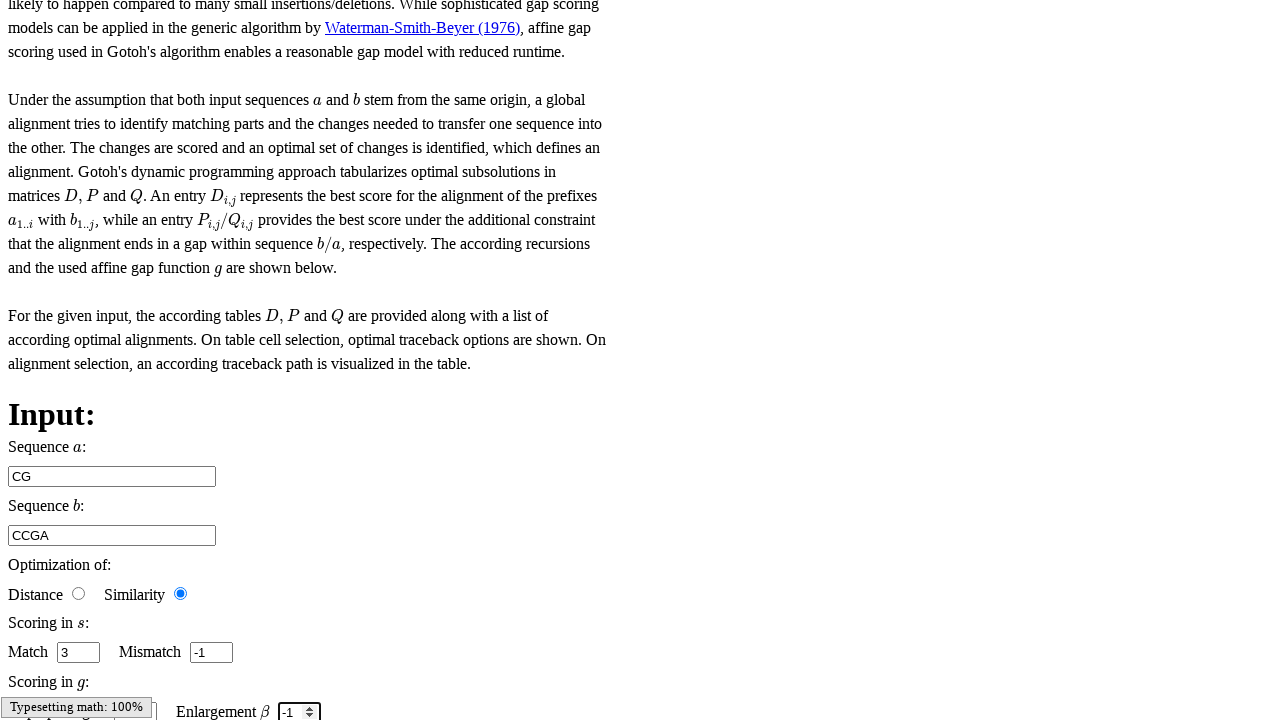

Entered first DNA sequence: ATCGTACG on #sequence_1
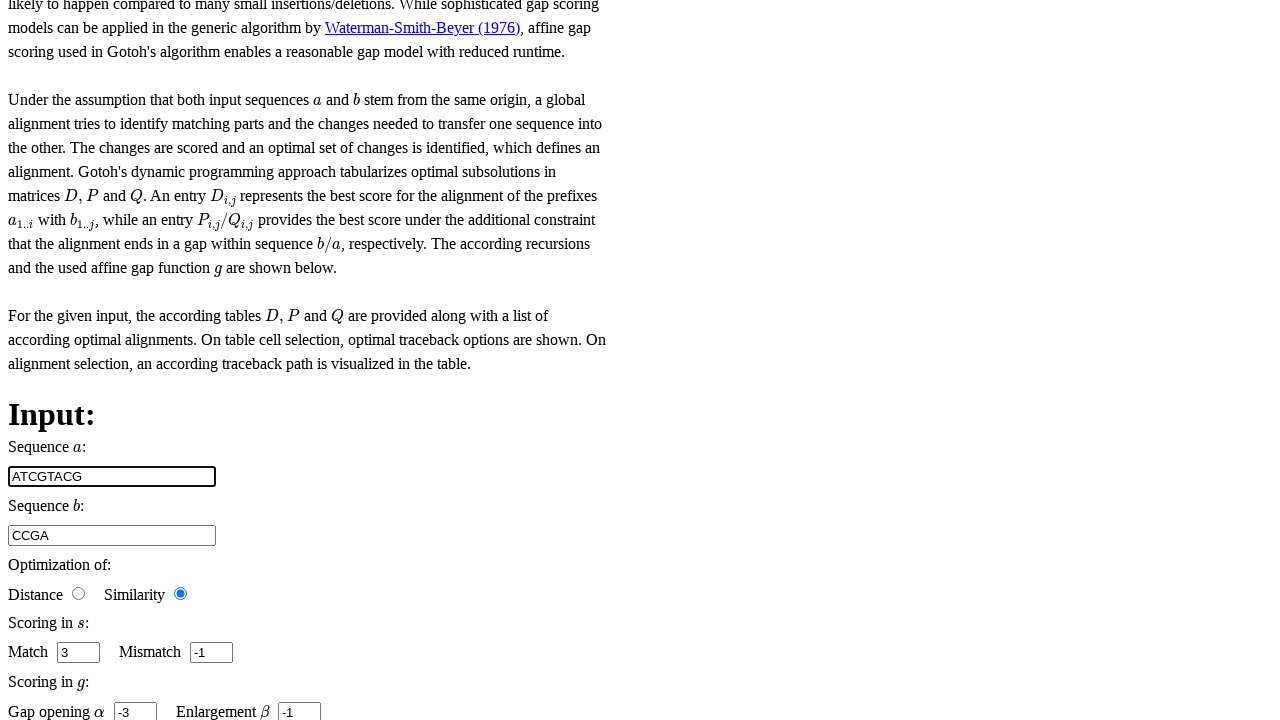

Entered second DNA sequence: ATGCTACG on #sequence_2
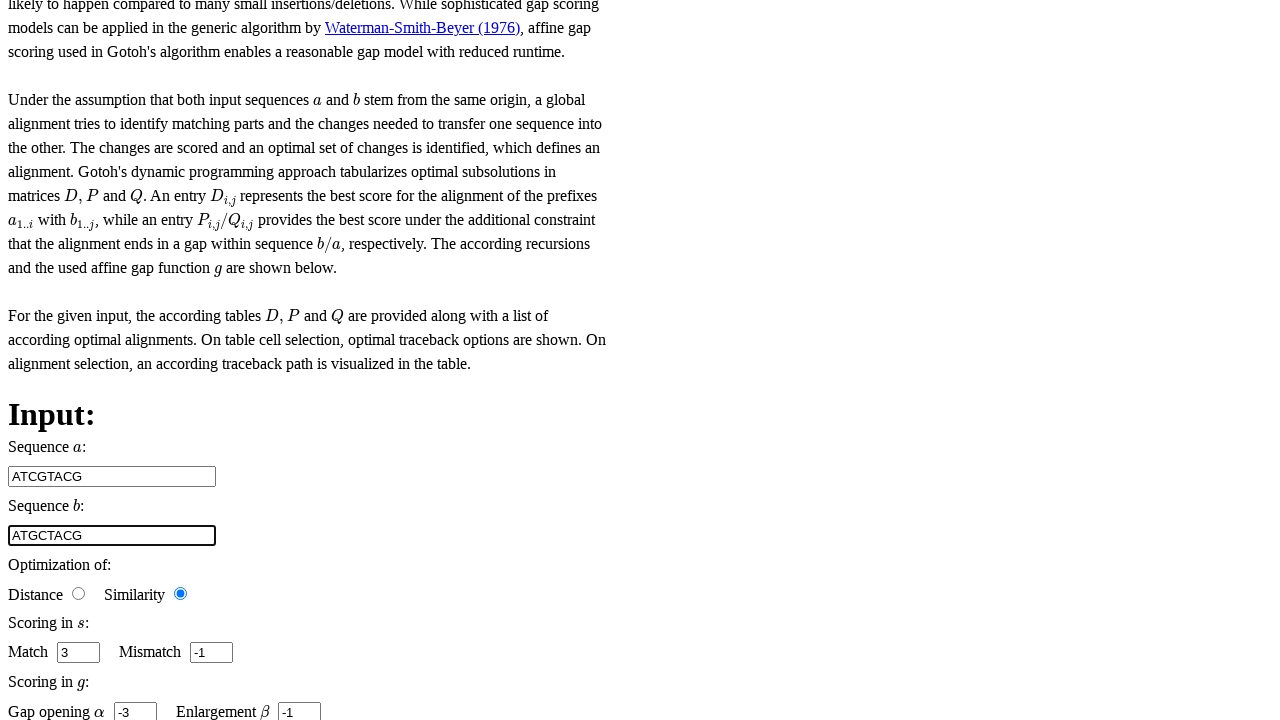

Results table appeared on the page
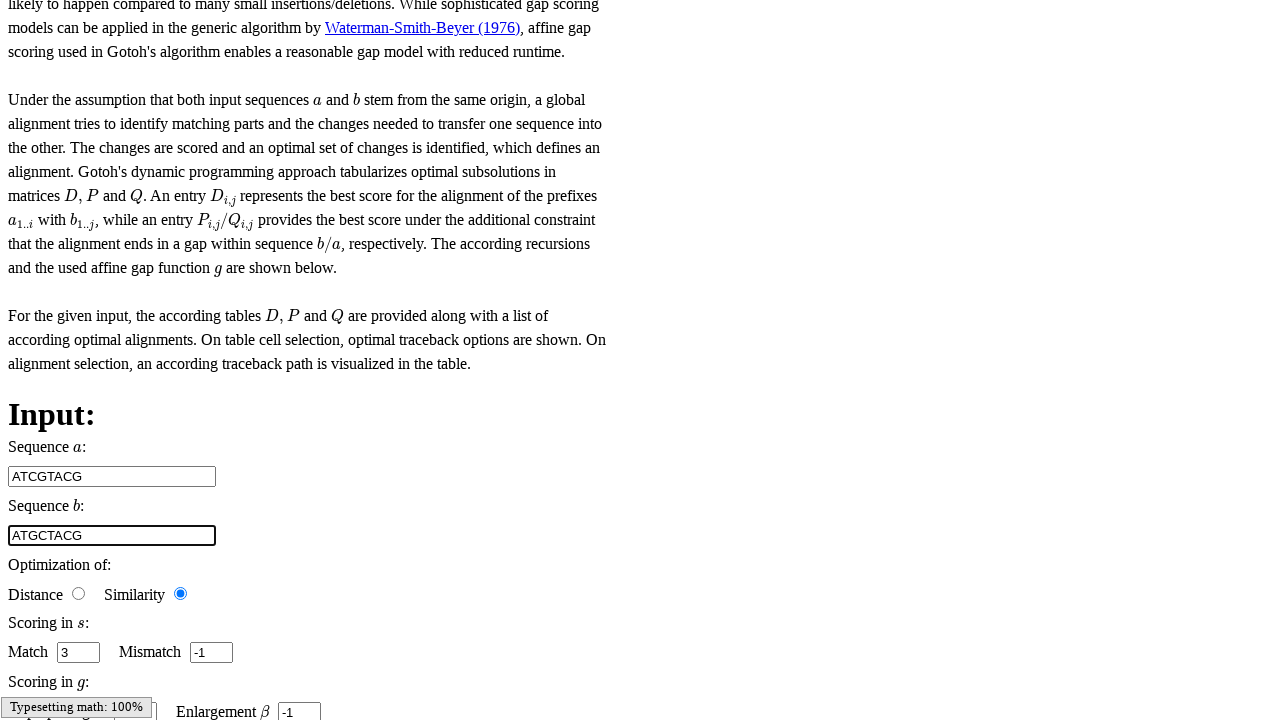

Alignment score computed and displayed
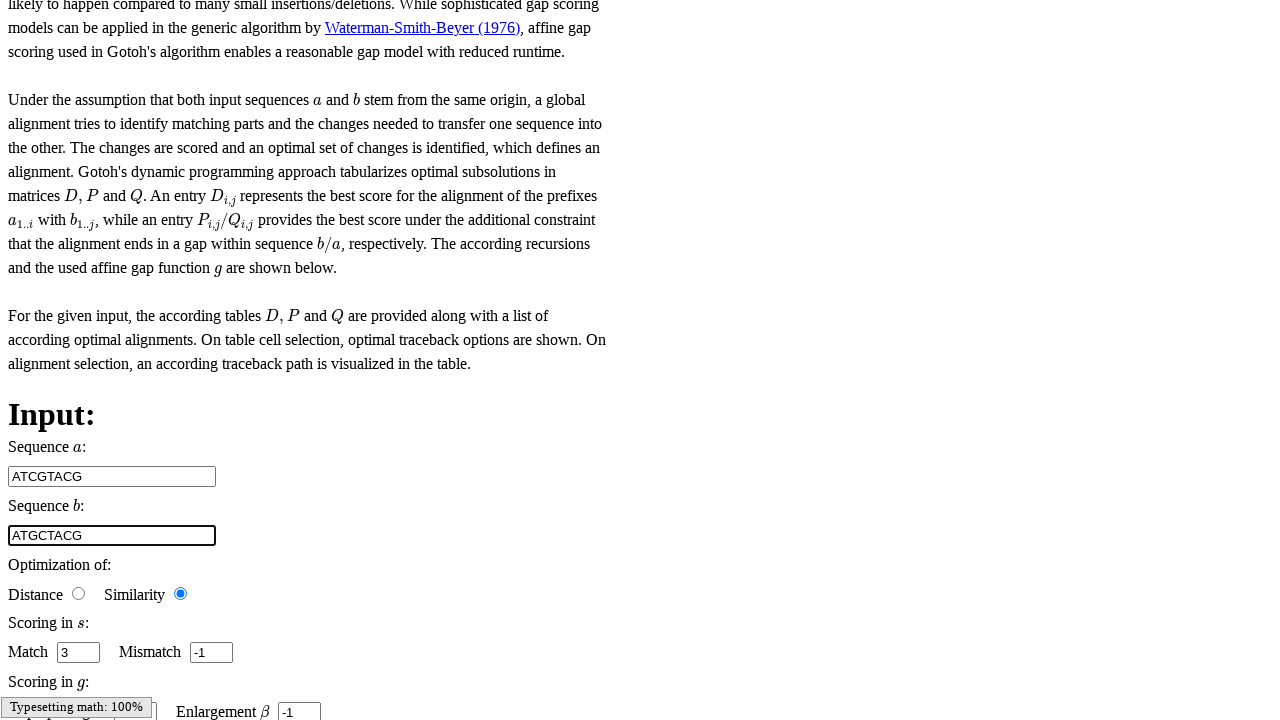

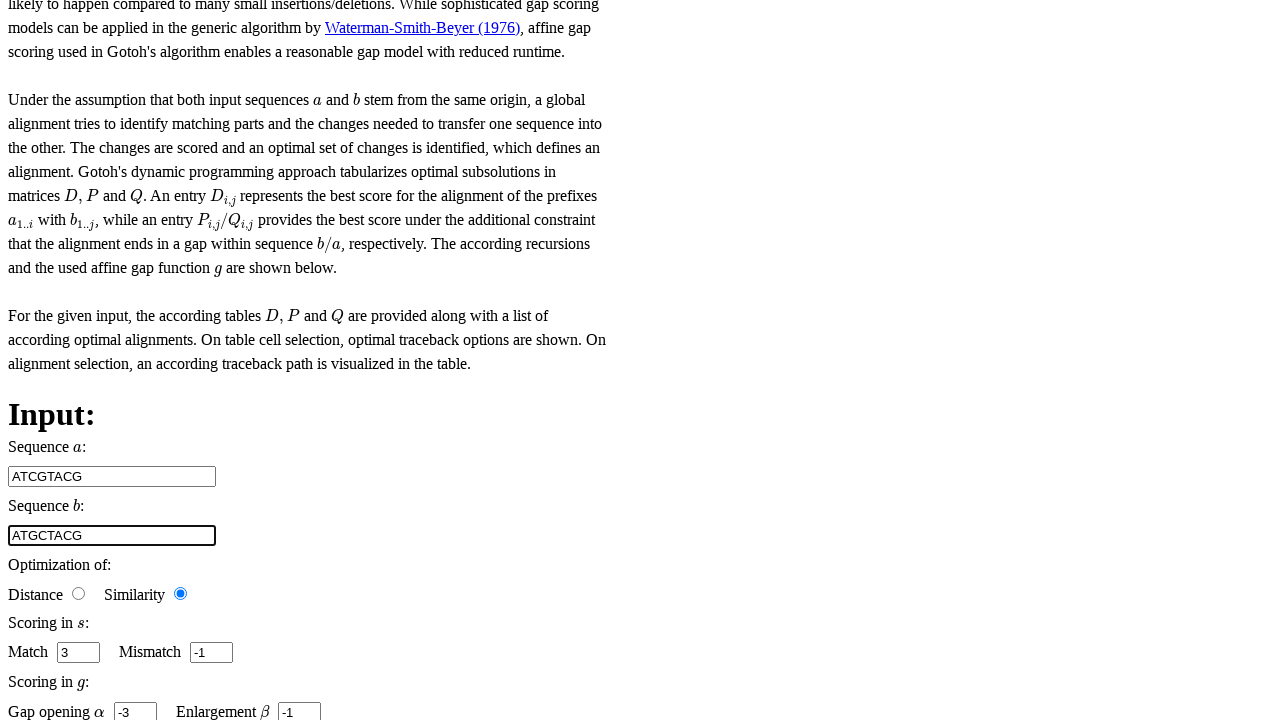